Tests entering a name into the quiz name field

Starting URL: https://draffelberg.github.io/QuizMaster/

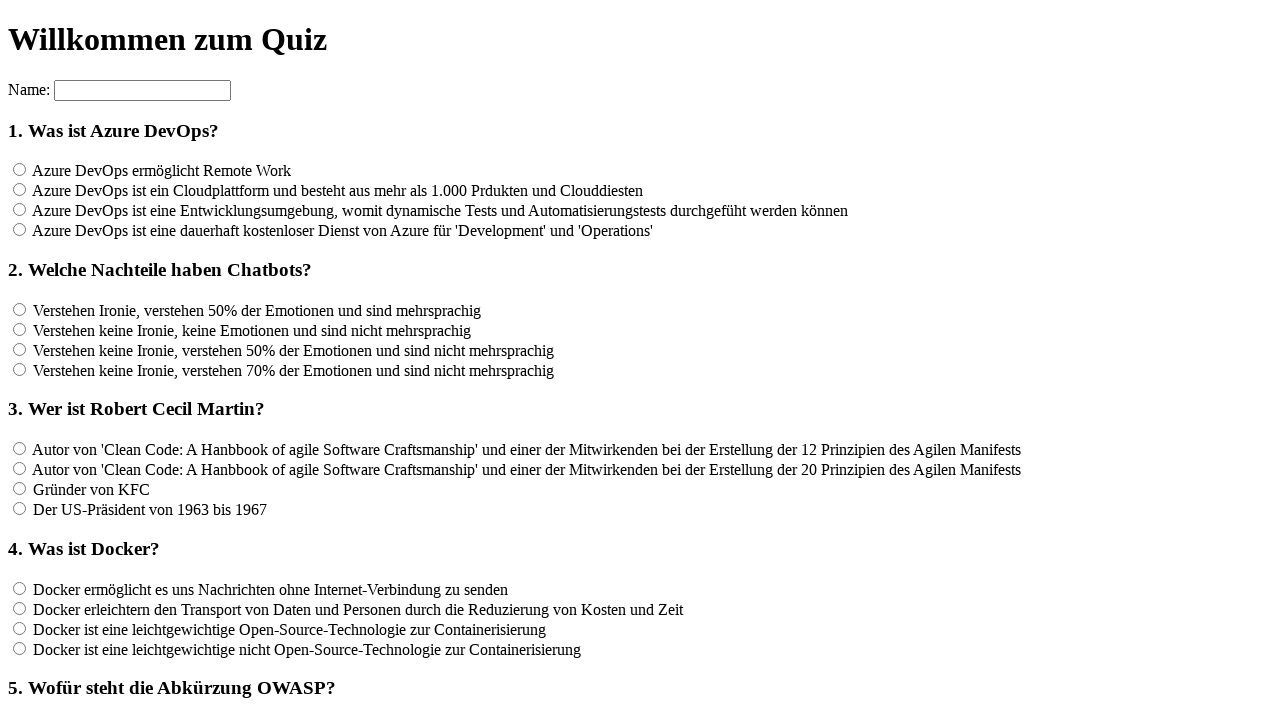

Clicked on the quiz name field at (142, 90) on input[name='name']
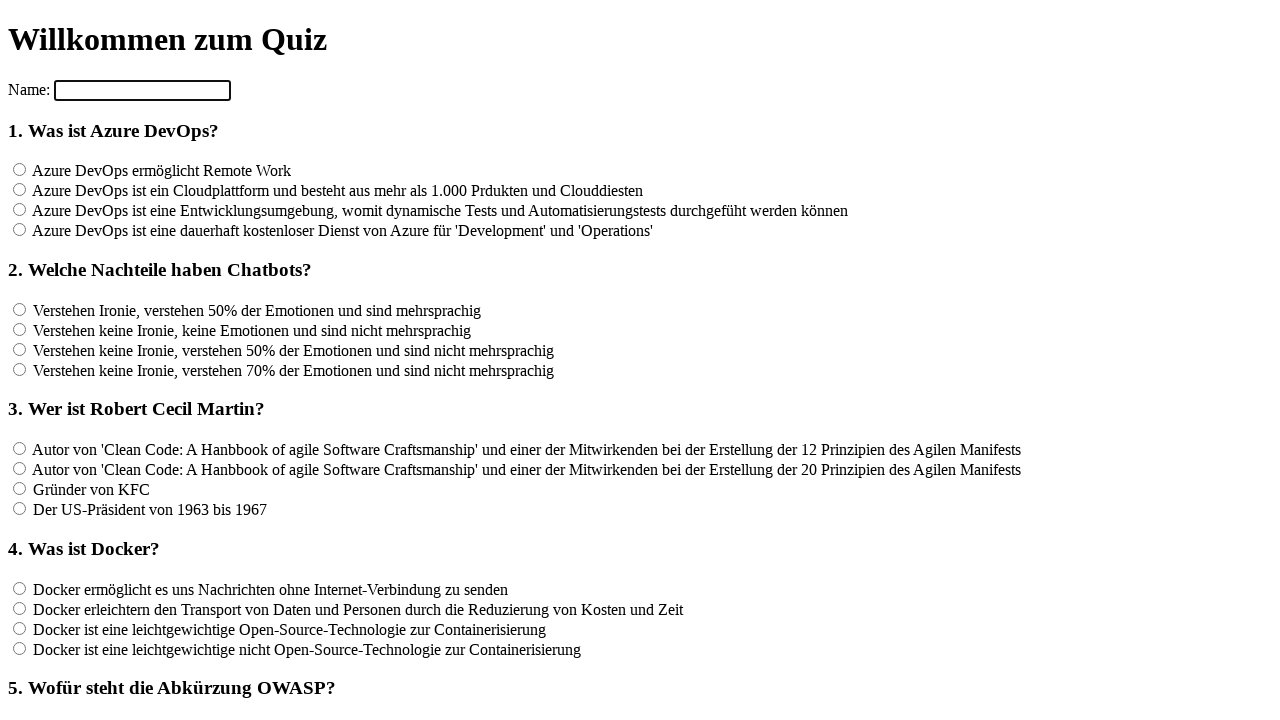

Entered 'Tester' into the quiz name field on input[name='name']
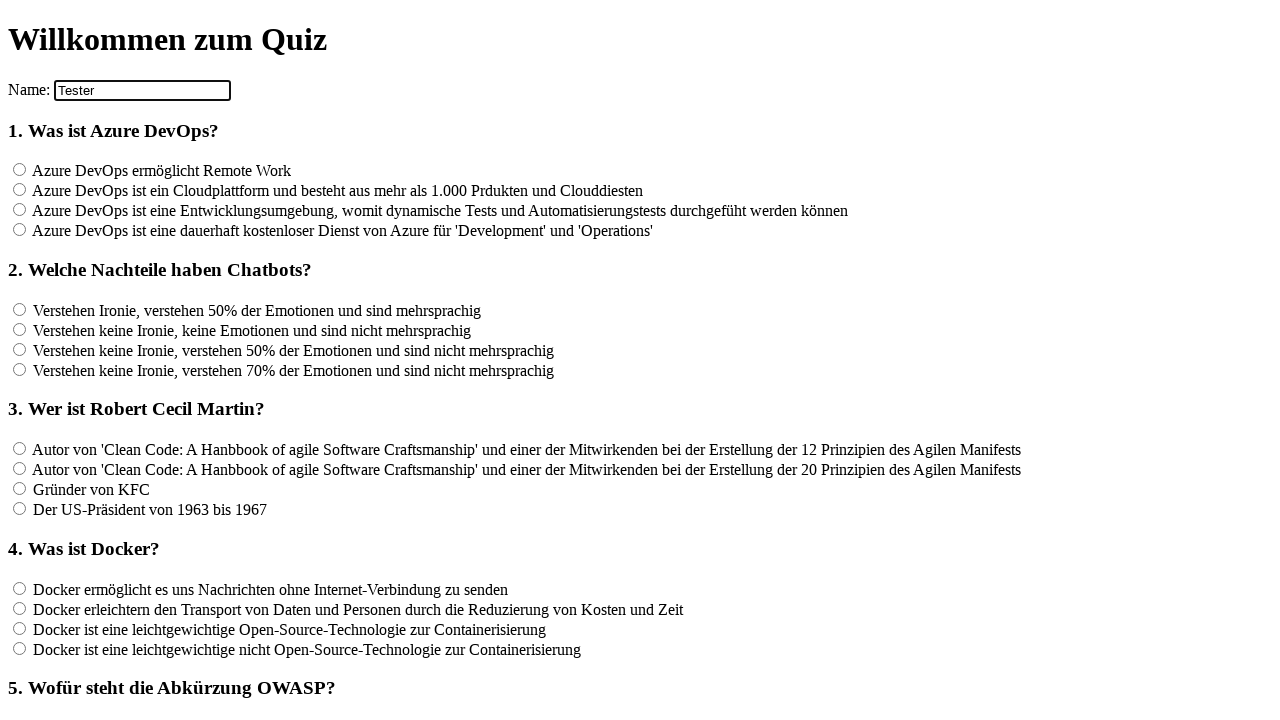

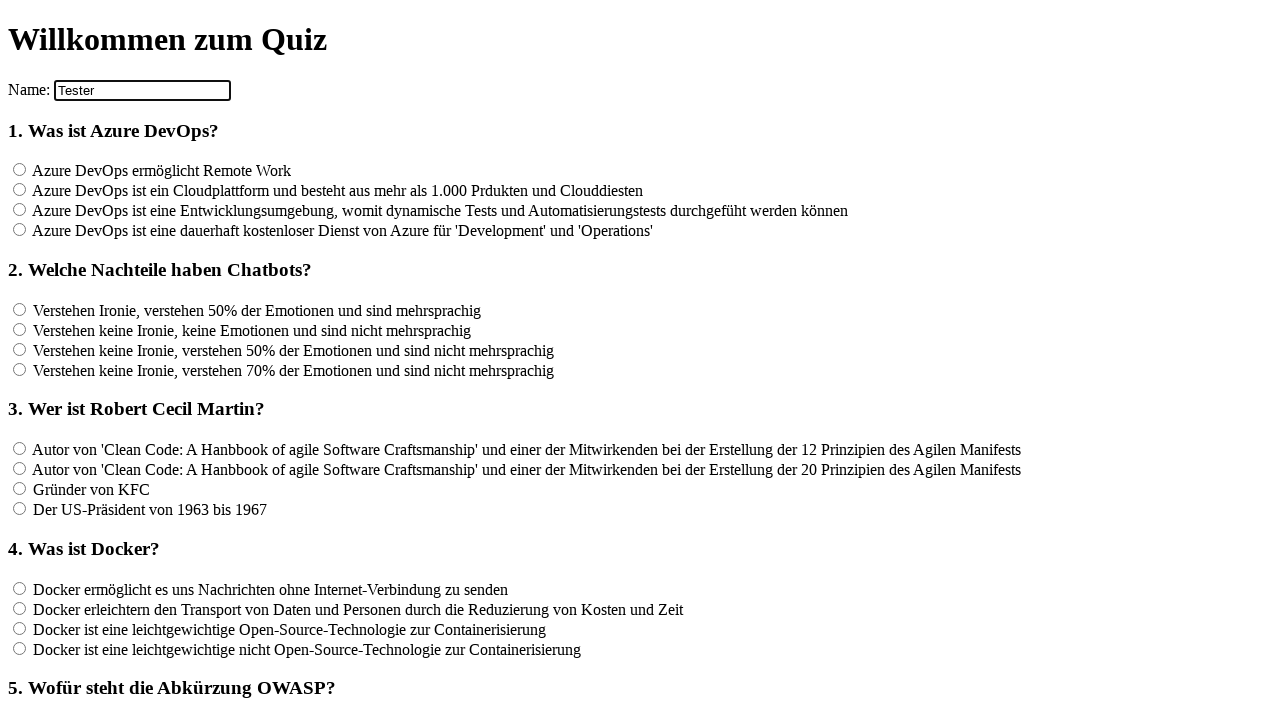